Empty test for Exit Intent - navigates to Exit Intent page (no actions defined)

Starting URL: https://the-internet.herokuapp.com/

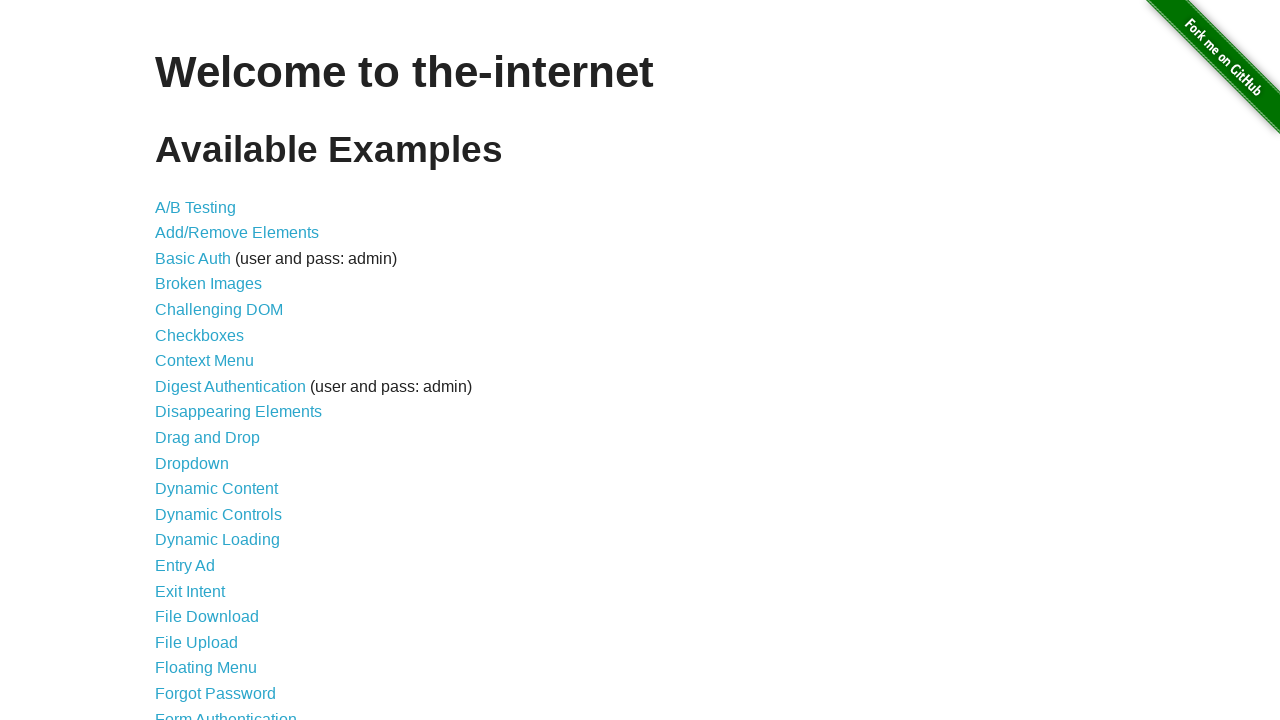

Clicked on Exit Intent link at (190, 591) on text=Exit Intent
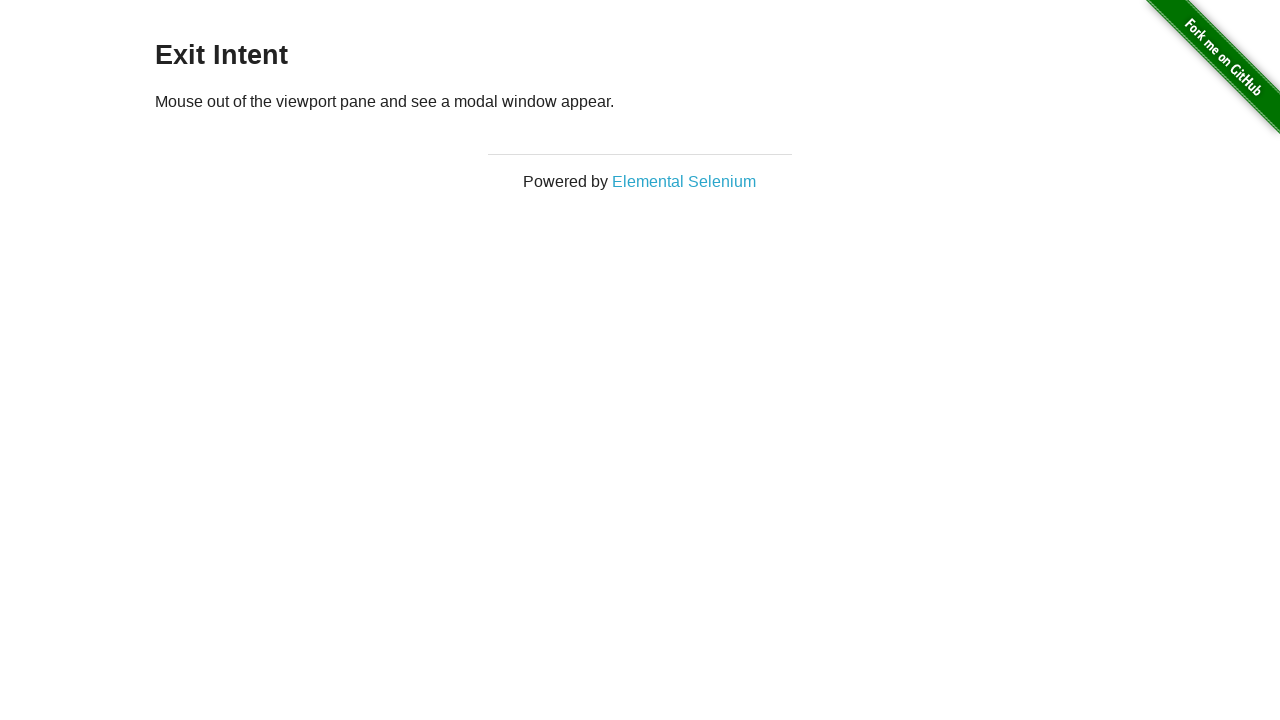

Exit Intent page loaded (networkidle)
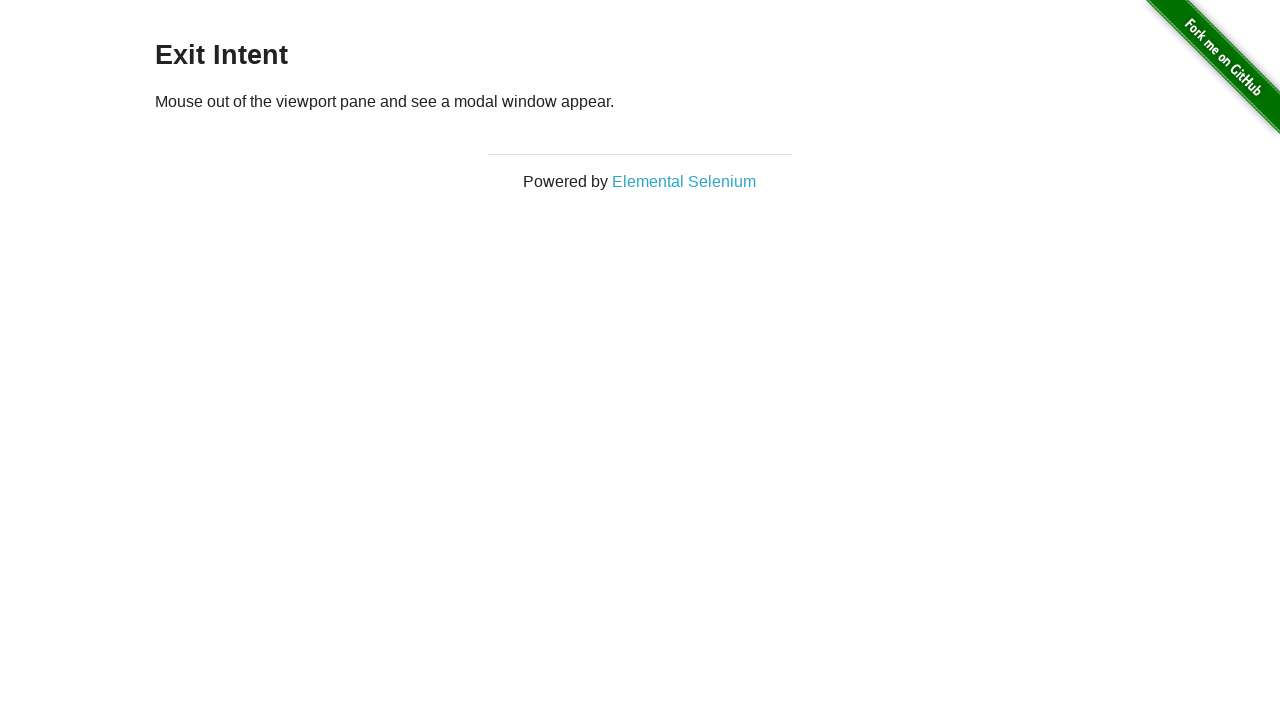

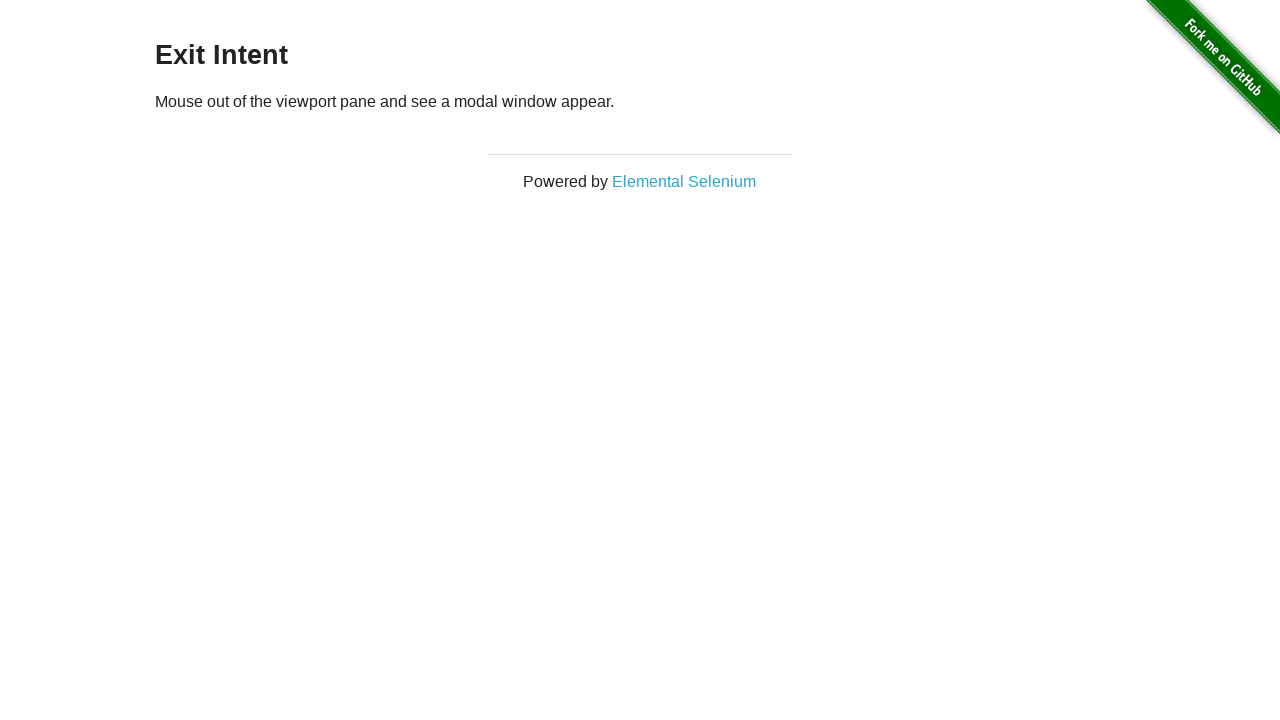